Navigates to a personal portfolio/website and verifies that the page content loads by checking for headings and paragraphs.

Starting URL: https://solidsnk86.netlify.app/

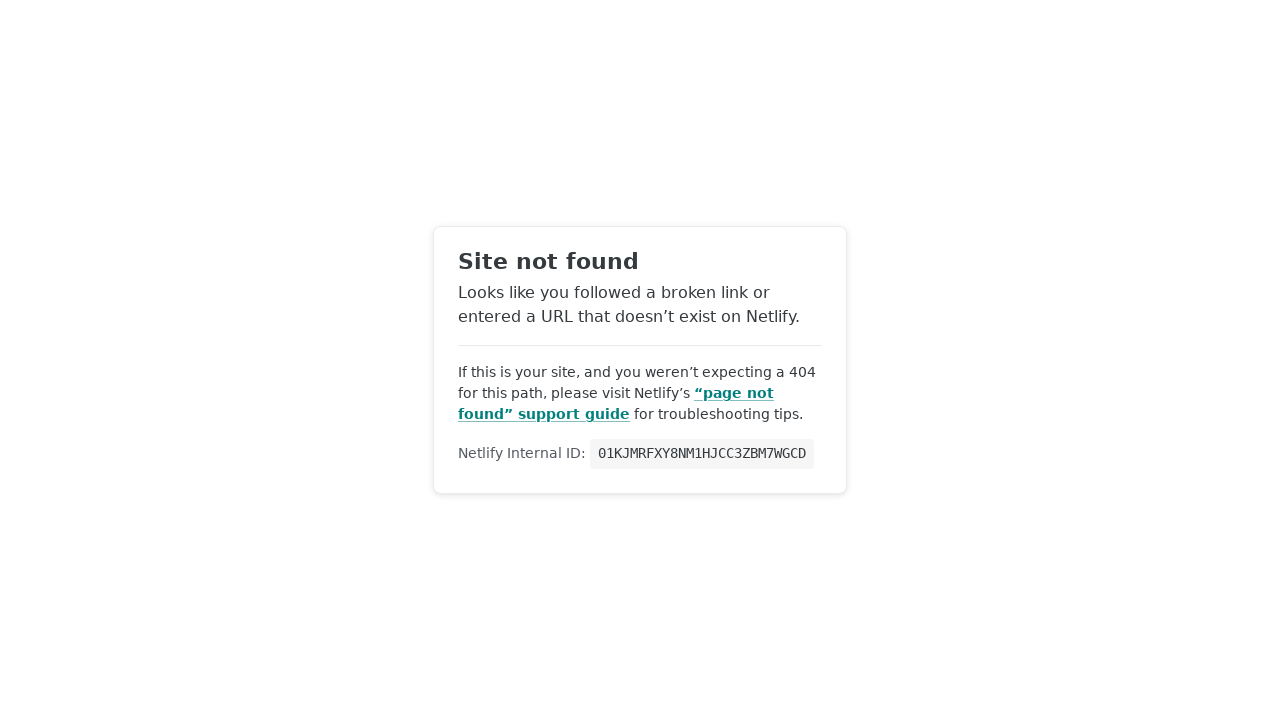

Navigated to personal portfolio website
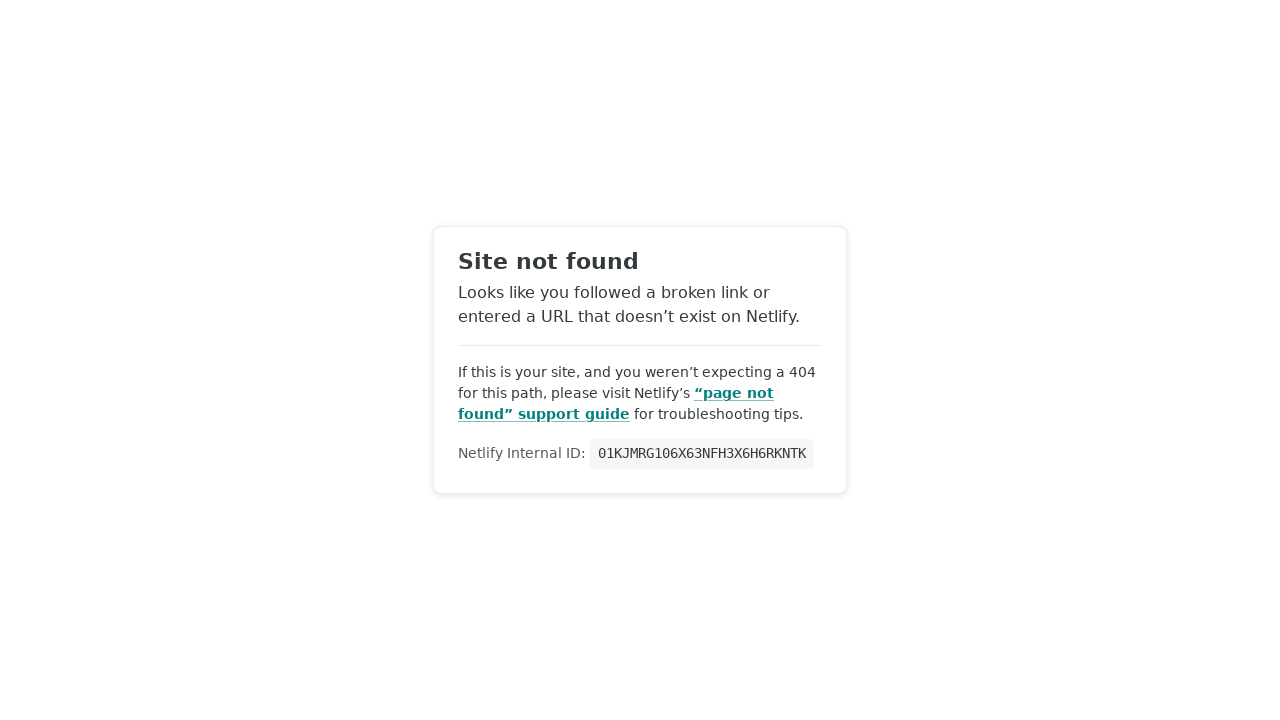

Page reached networkidle state - content loading complete
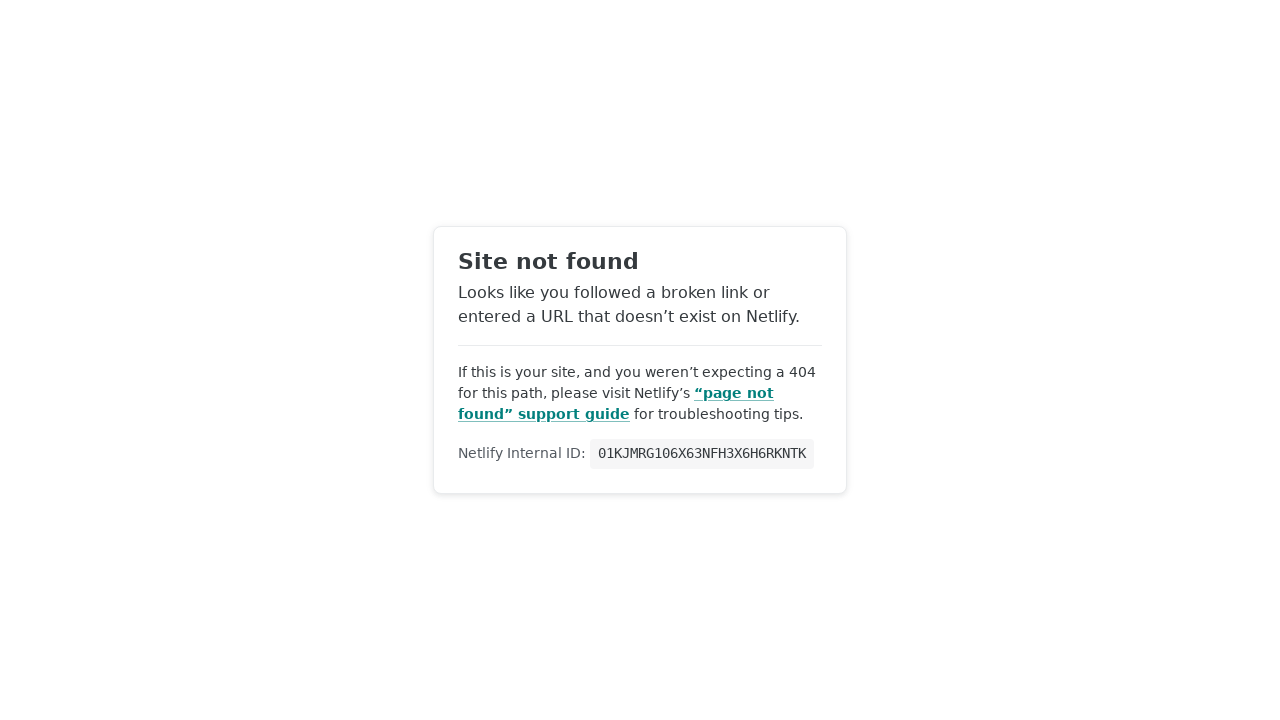

Verified h1 heading is present on the page
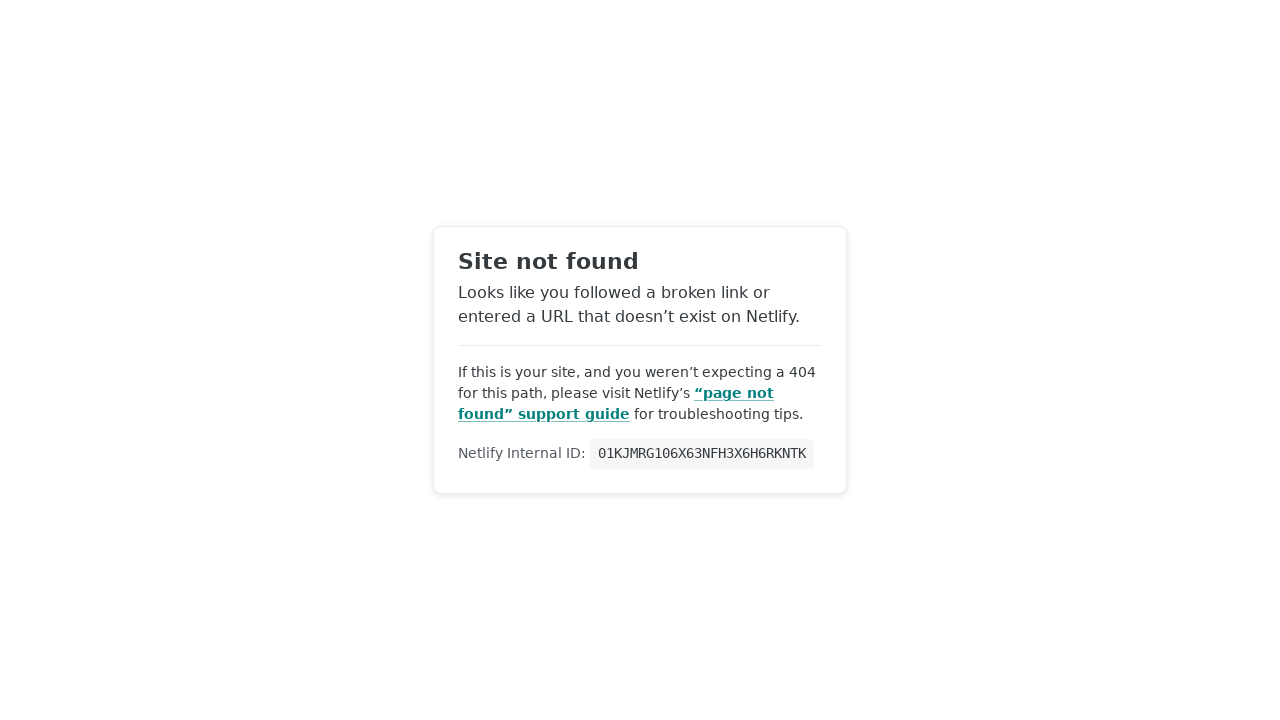

Verified paragraph text is present on the page
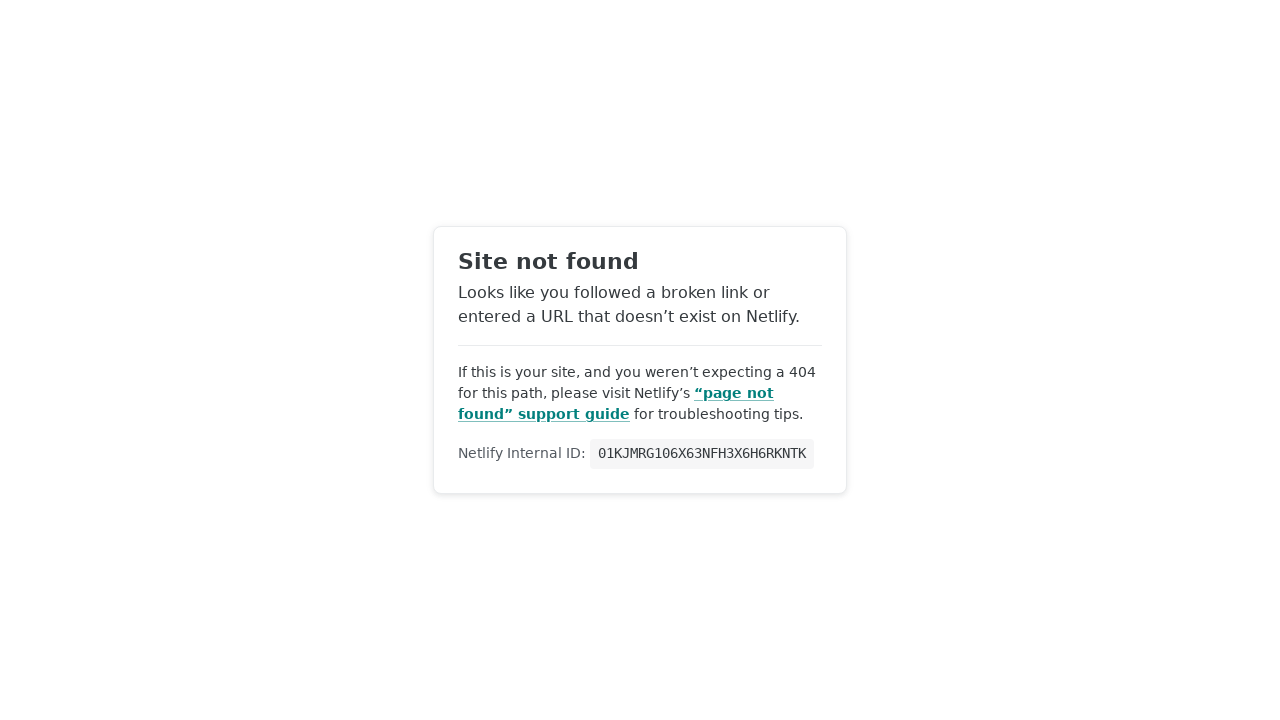

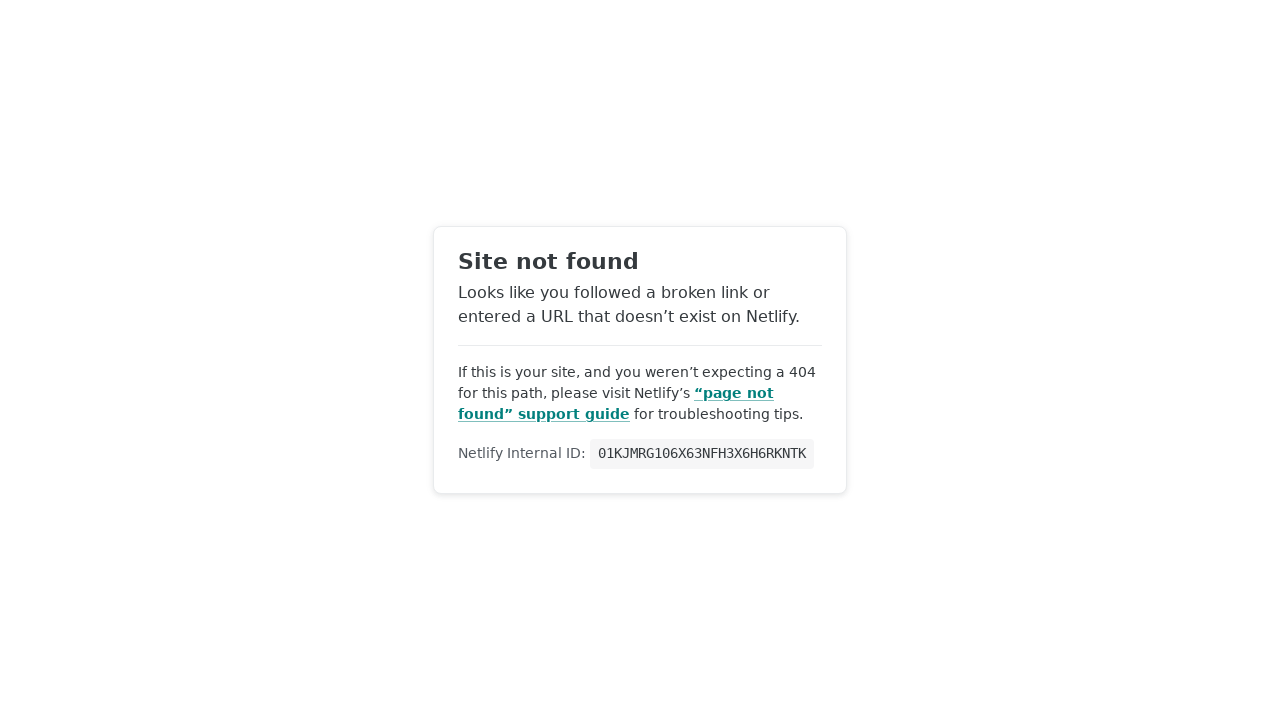